Tests clicking all checkboxes on the automation practice page by iterating through each checkbox element and clicking it

Starting URL: https://rahulshettyacademy.com/AutomationPractice/

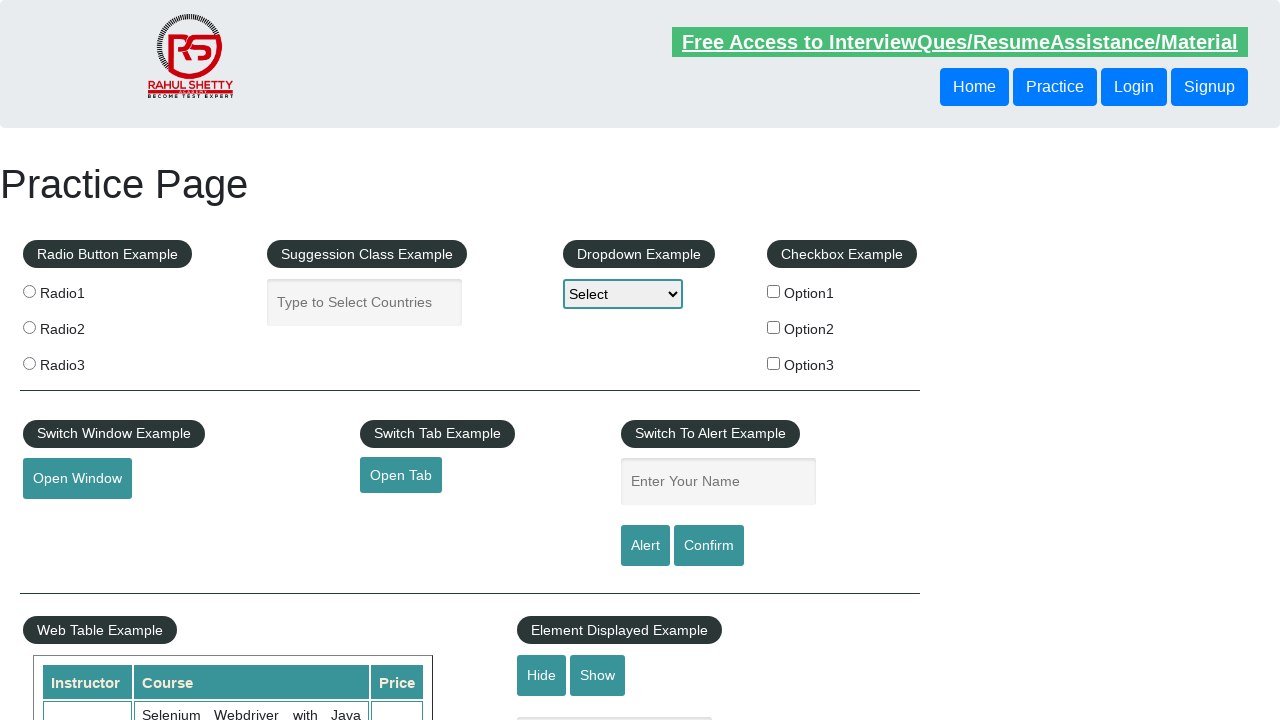

Navigated to Automation Practice page
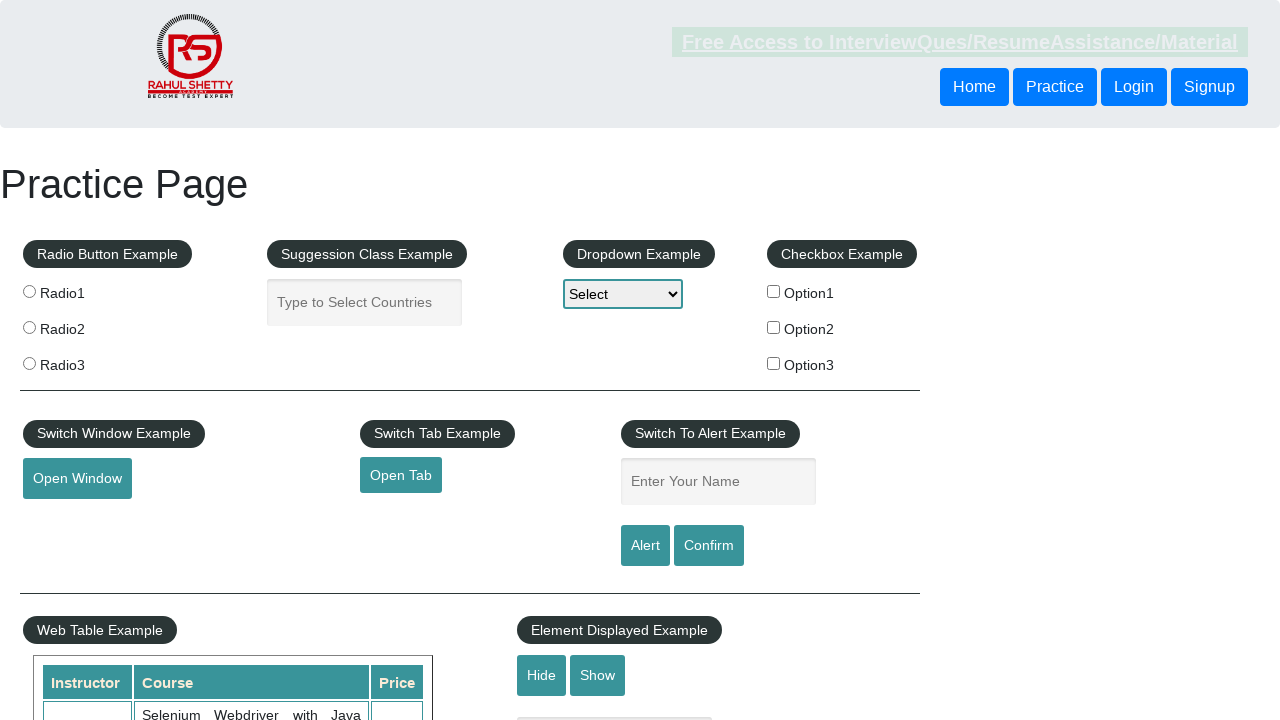

Located all checkbox elements on the page
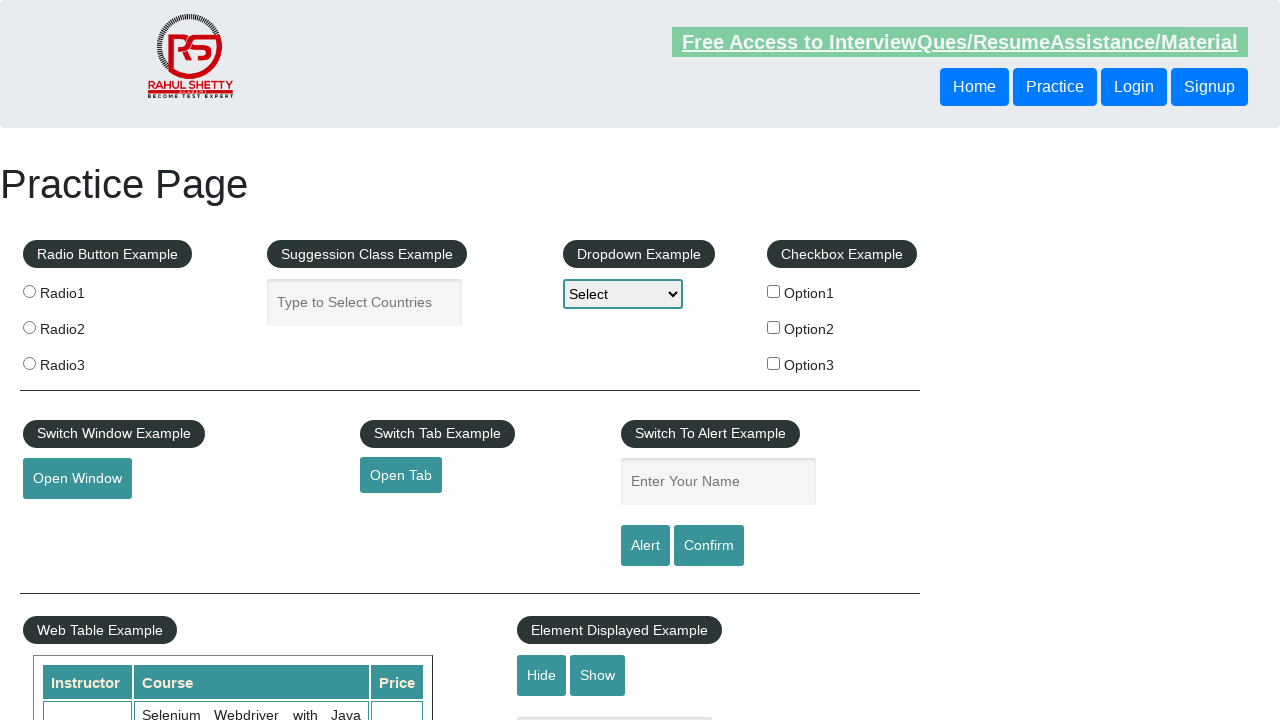

Found 3 checkboxes to click
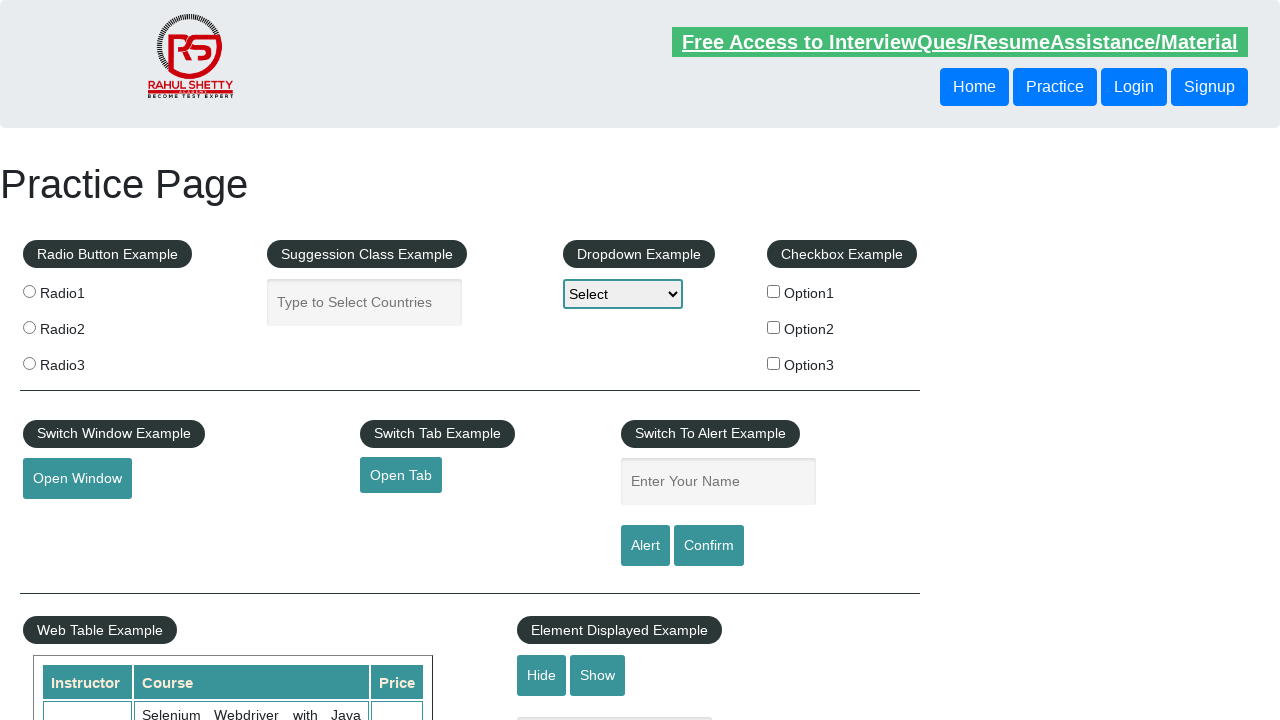

Clicked checkbox 1 of 3 at (774, 291) on [type='checkbox'] >> nth=0
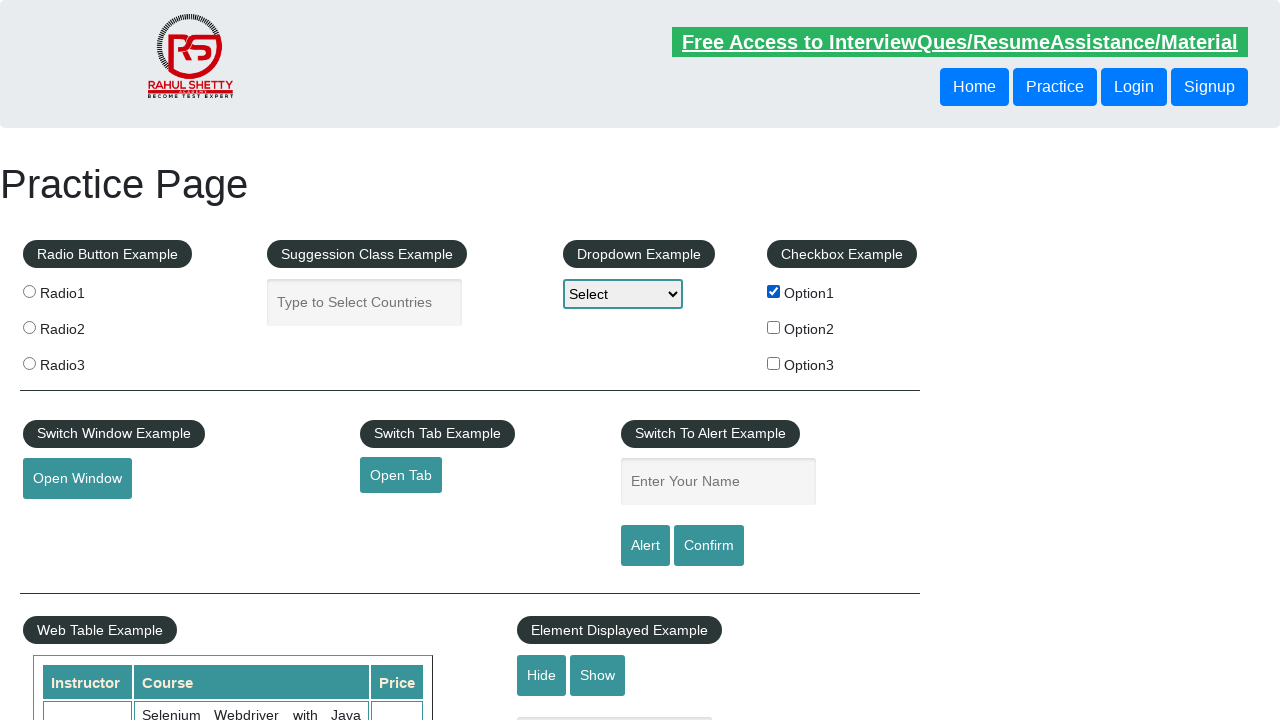

Clicked checkbox 2 of 3 at (774, 327) on [type='checkbox'] >> nth=1
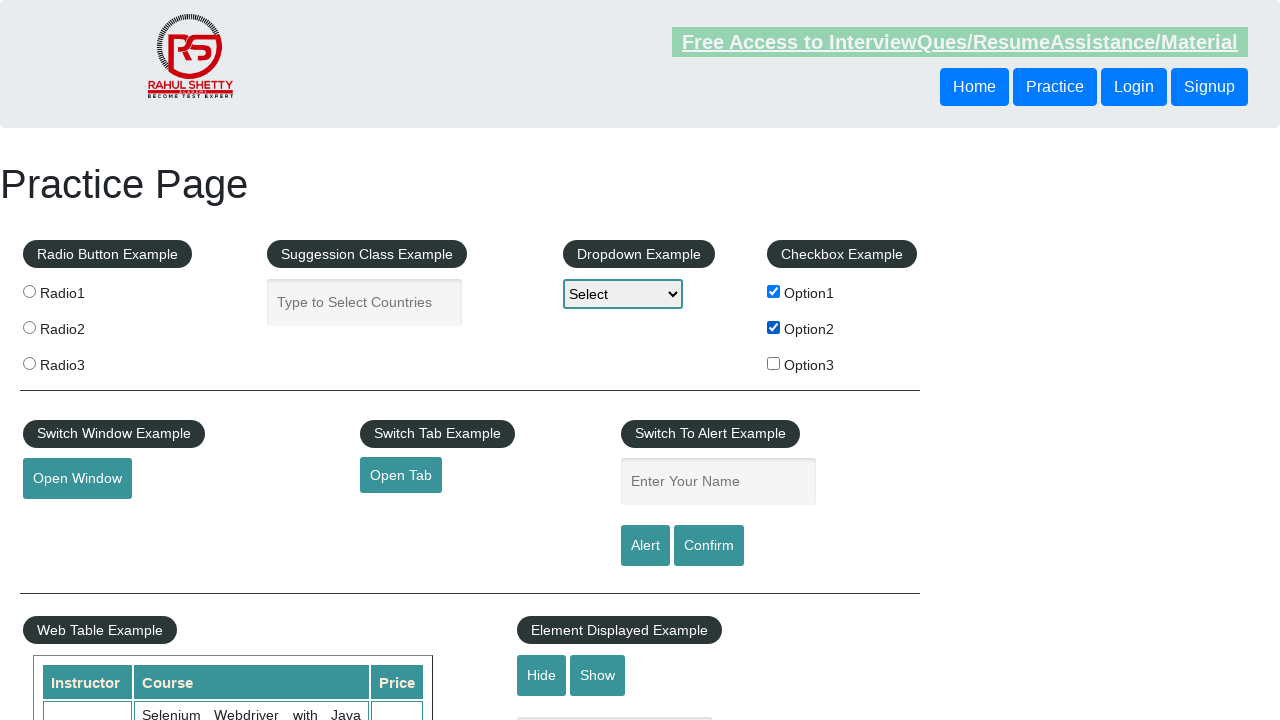

Clicked checkbox 3 of 3 at (774, 363) on [type='checkbox'] >> nth=2
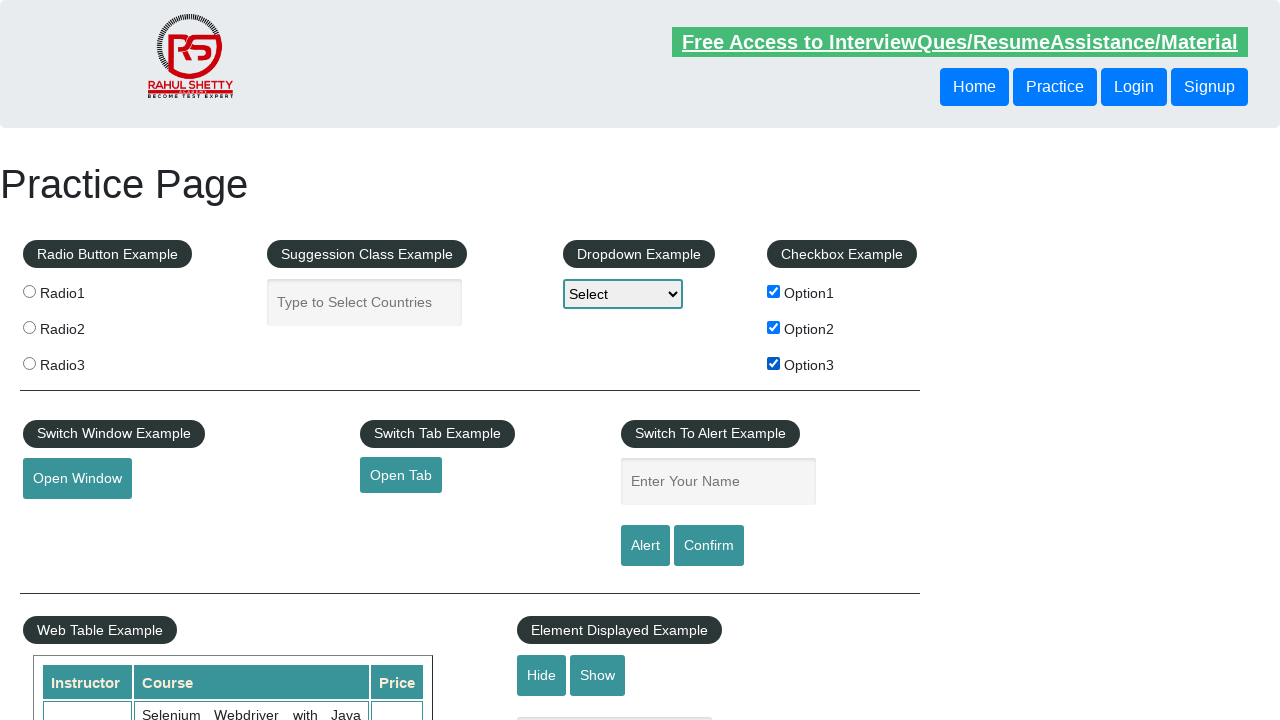

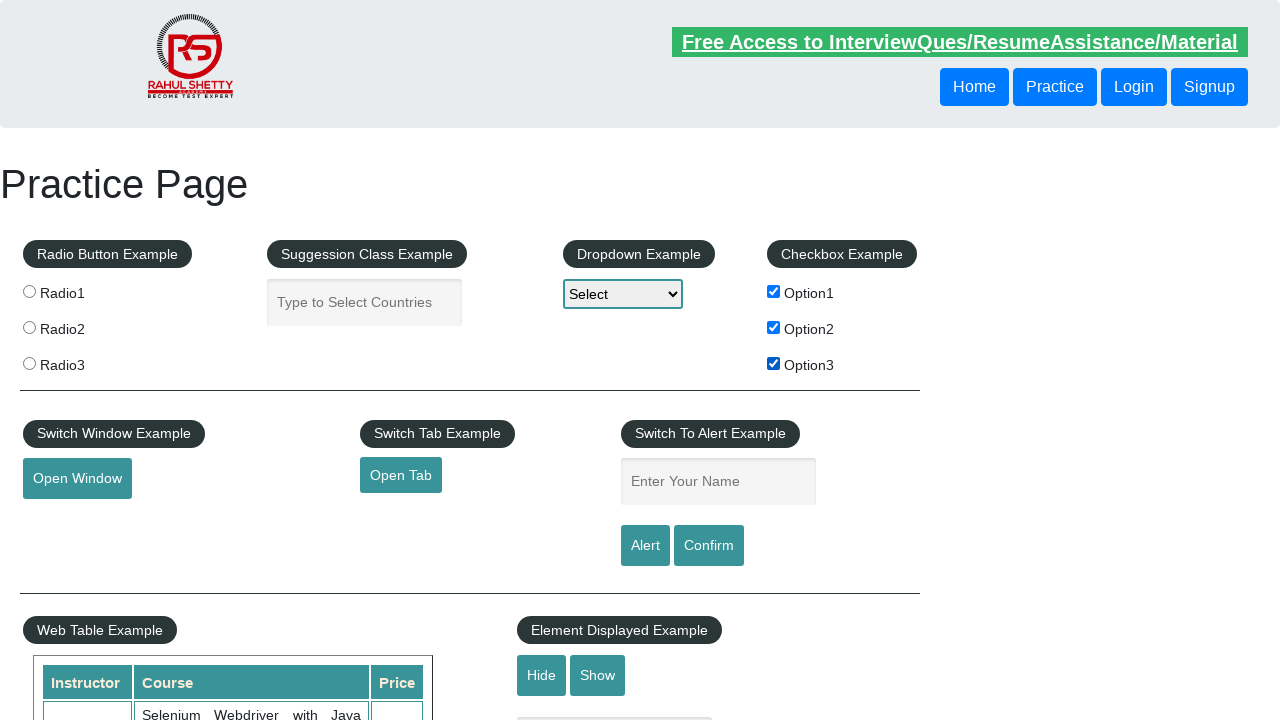